Tests autocomplete functionality by typing partial text, selecting a matching option from the dropdown, and submitting the form

Starting URL: https://practice.expandtesting.com/autocomplete

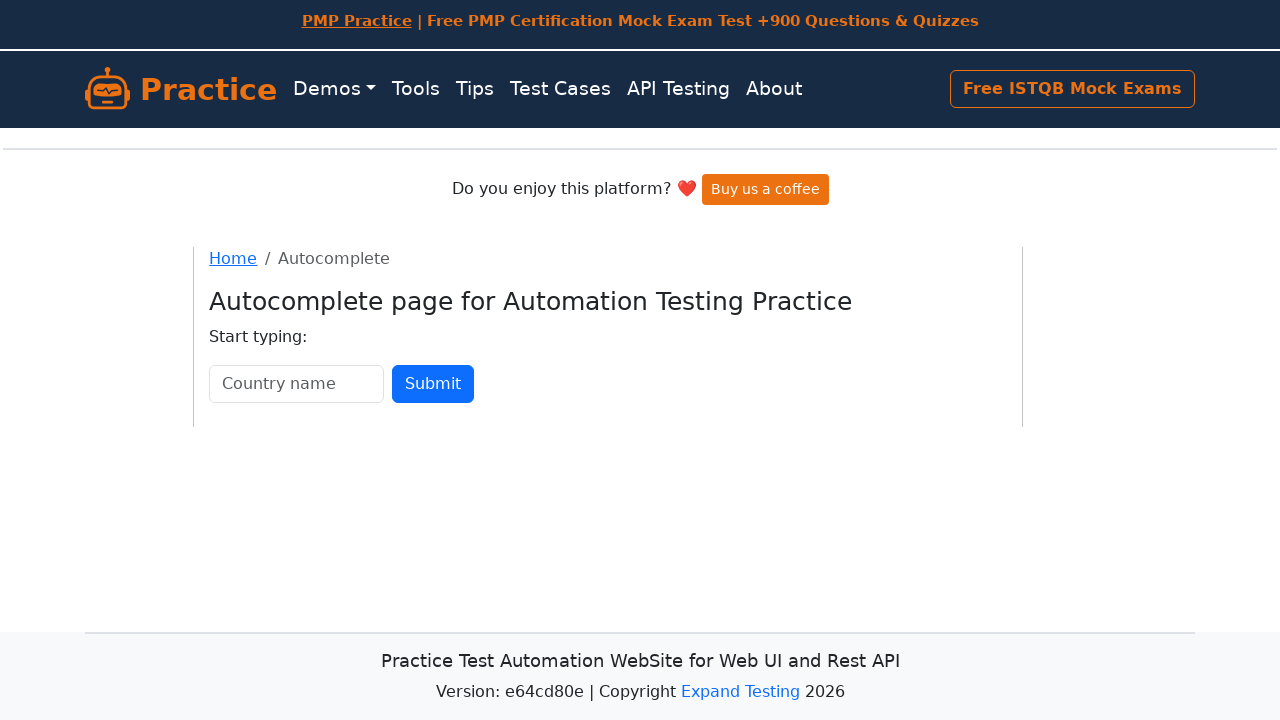

Filled country field with 'Ind' to trigger autocomplete on #country
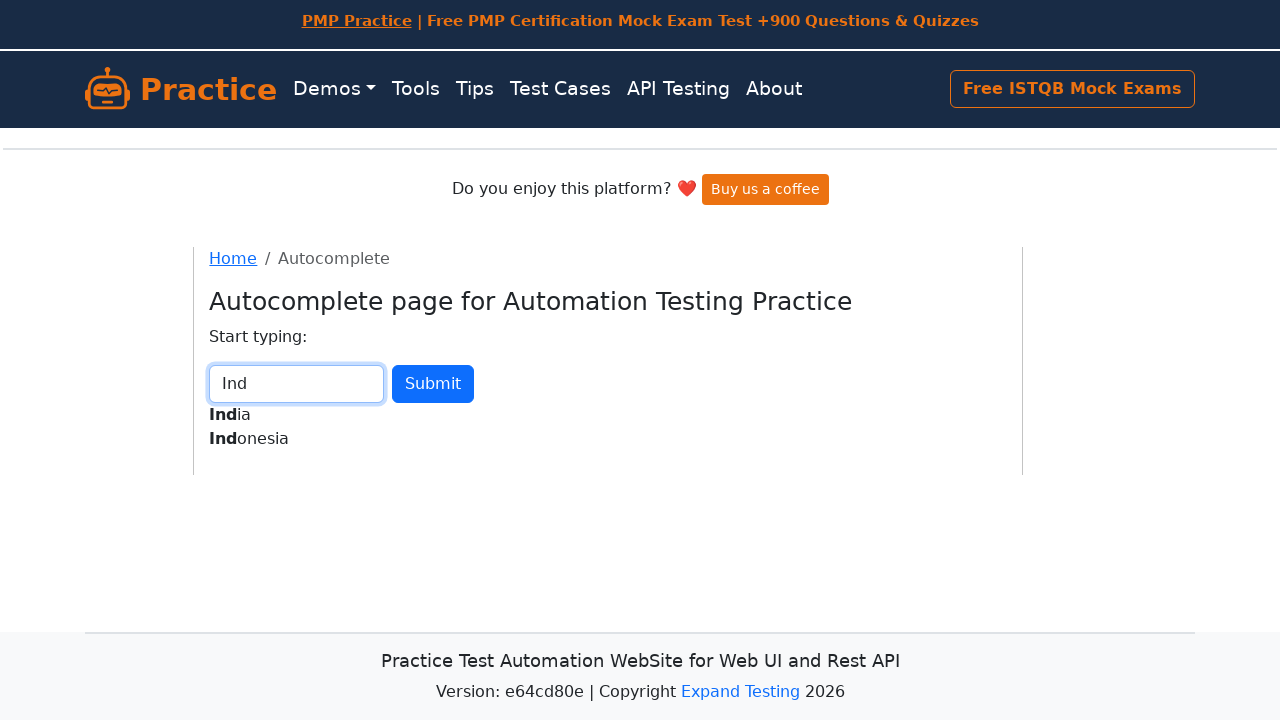

Autocomplete dropdown items appeared
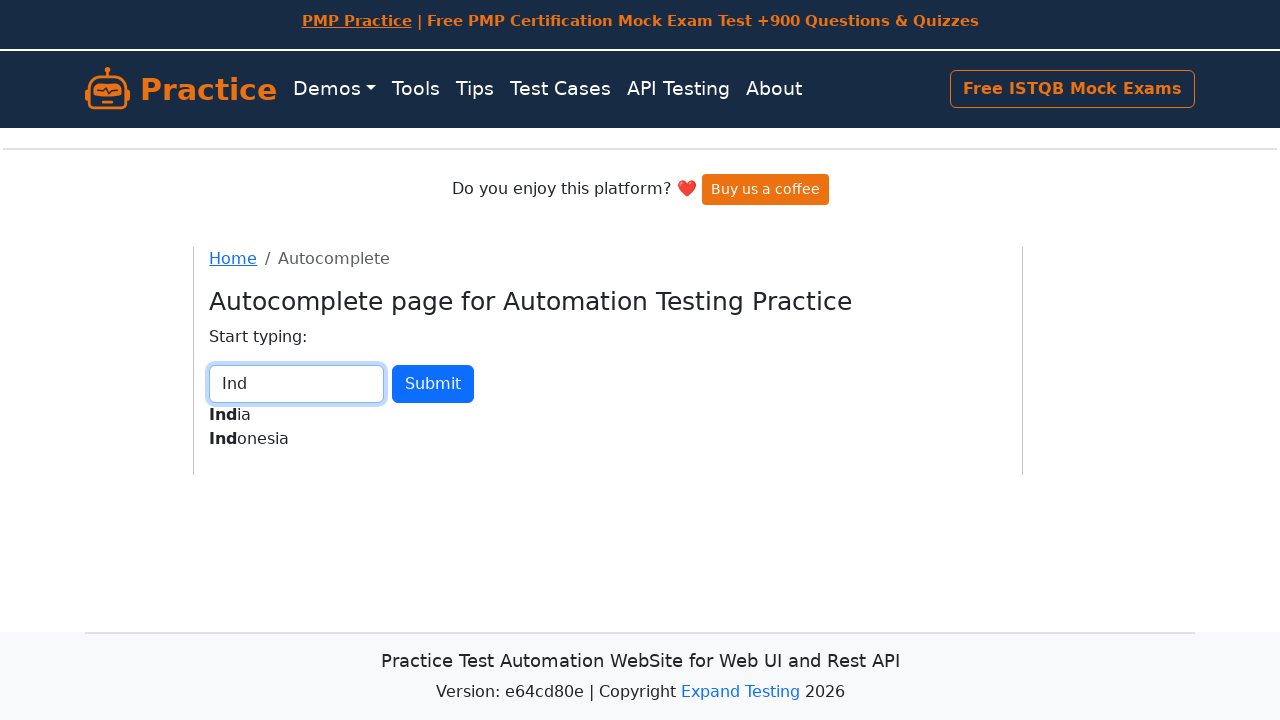

Selected 'India' from autocomplete dropdown at (297, 414) on div.autocomplete-items div >> nth=0
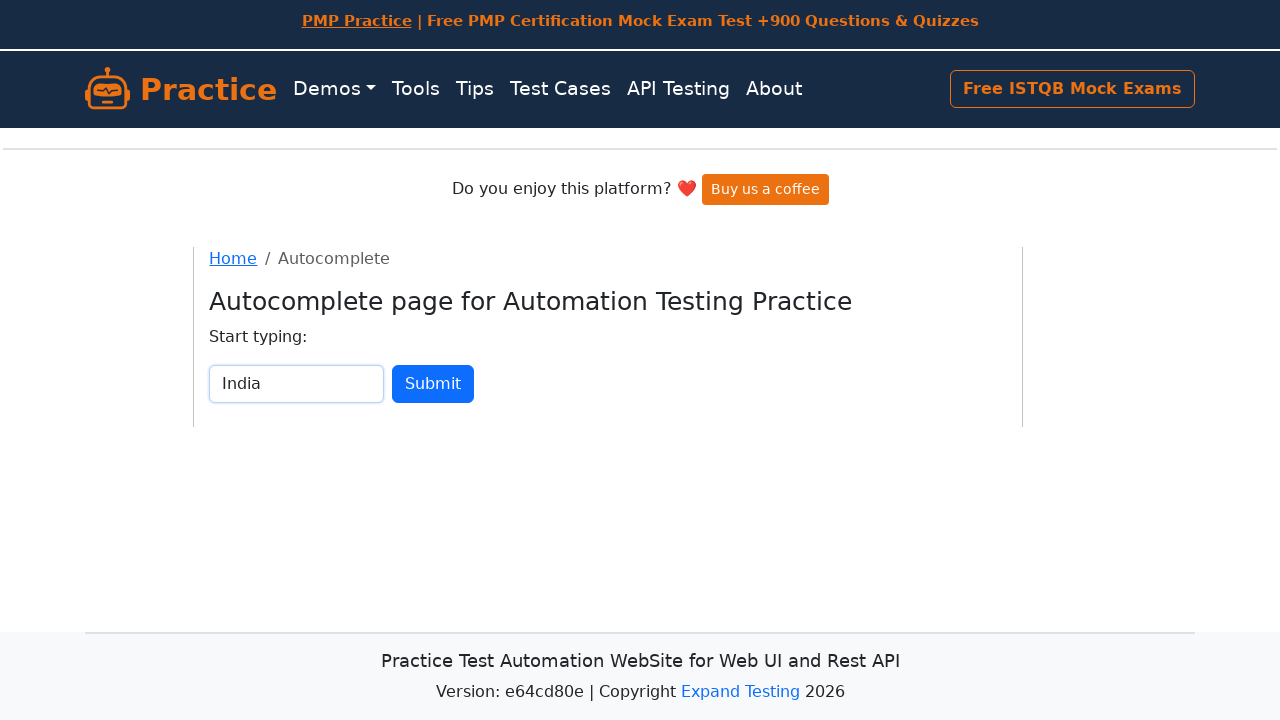

Clicked Submit button to submit the form at (433, 384) on button:has-text('Submit')
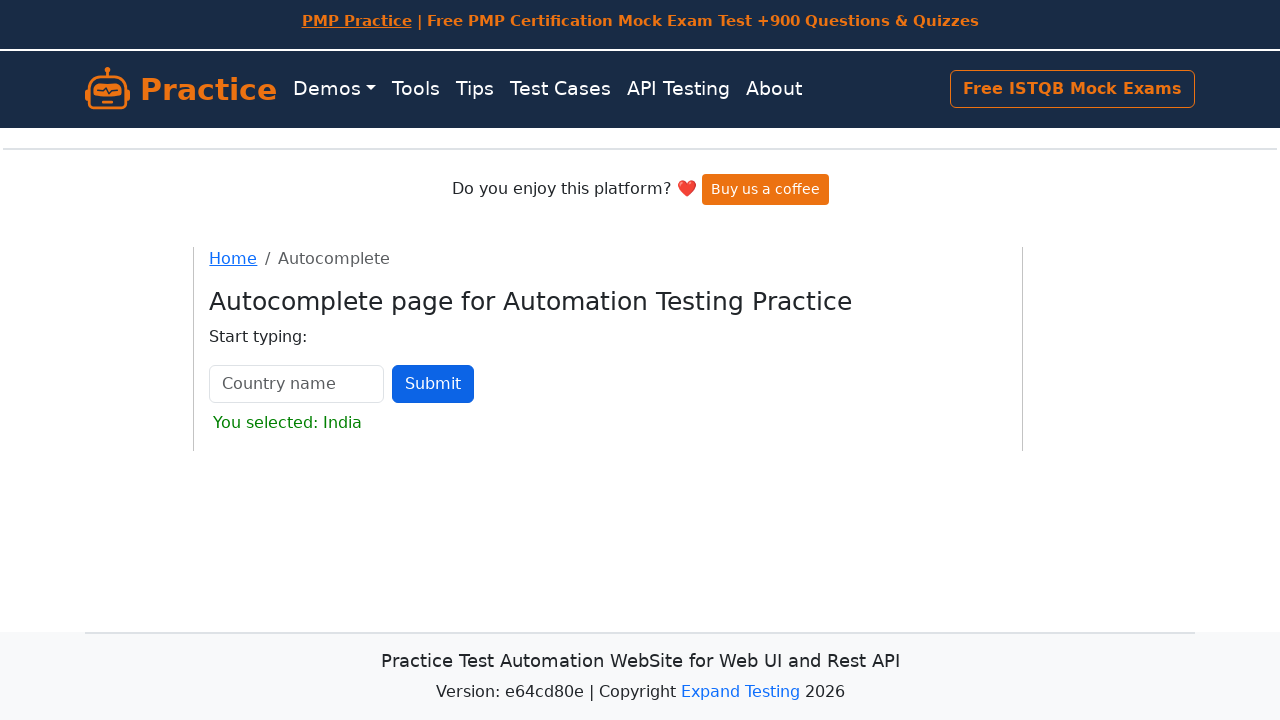

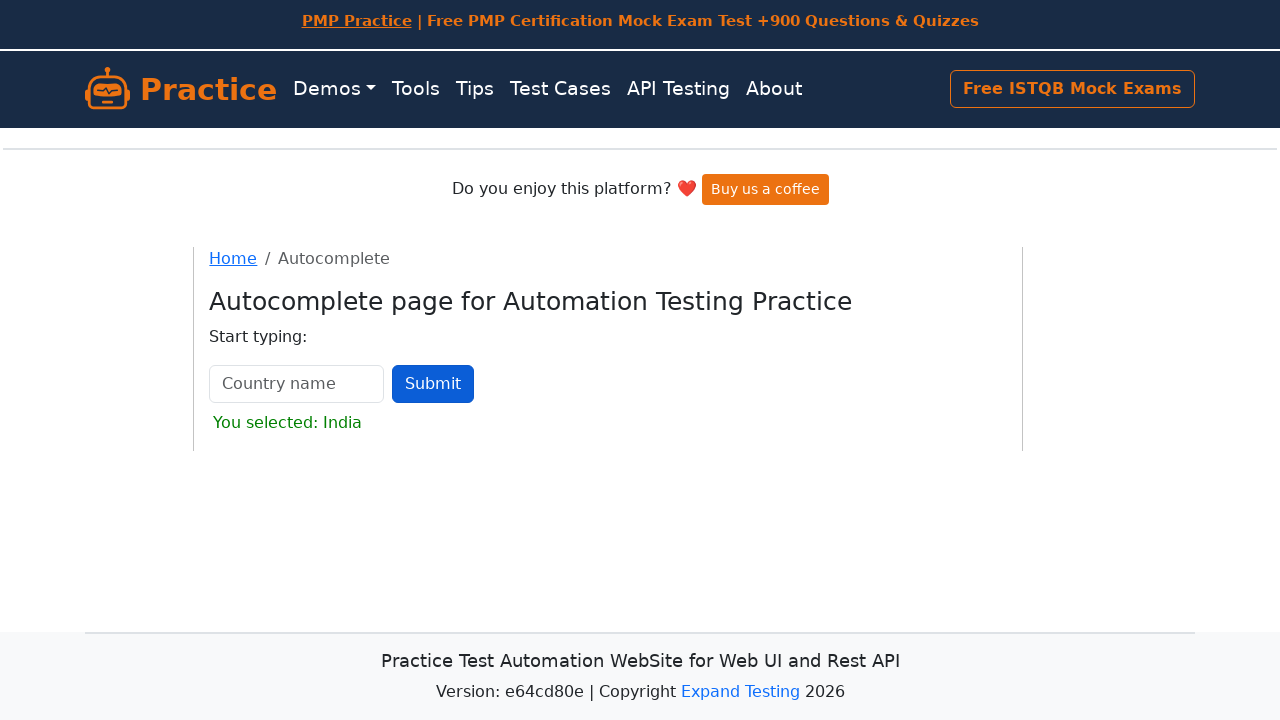